Tests the add/remove elements functionality by clicking the Add Element button, verifying the Delete button appears, clicking Delete, and verifying the page title text remains visible.

Starting URL: https://the-internet.herokuapp.com/add_remove_elements/

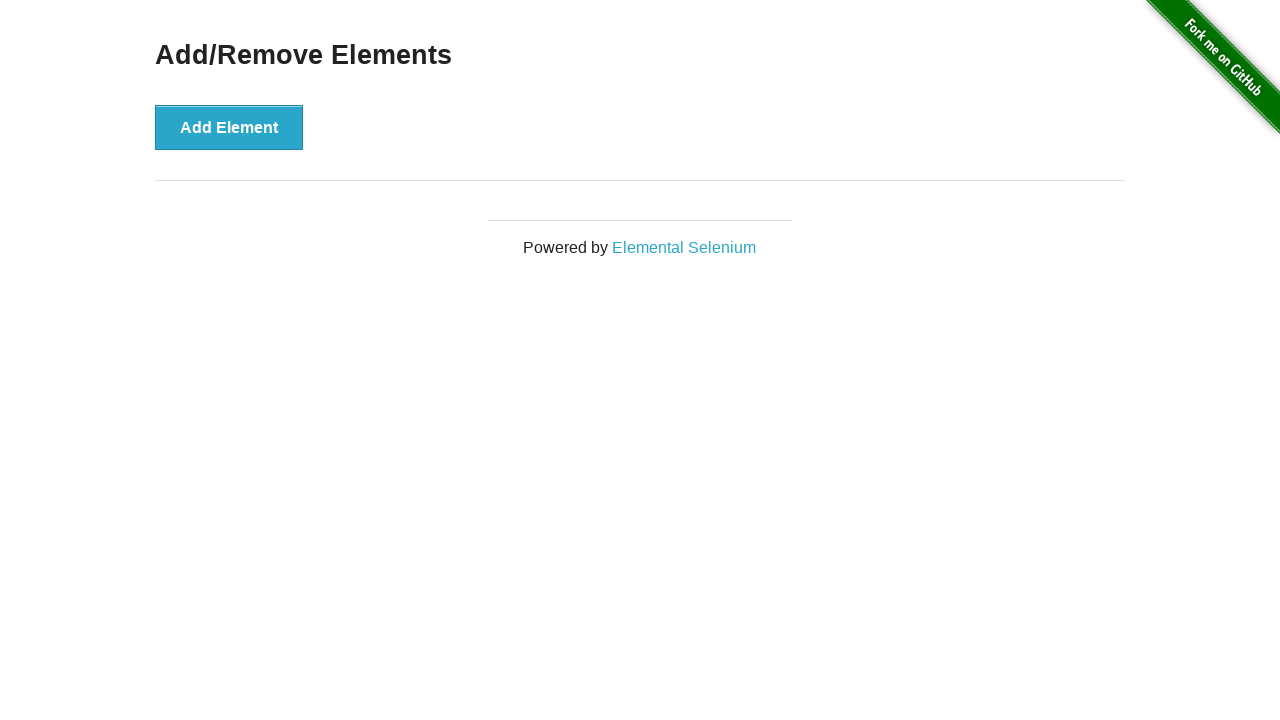

Clicked the Add Element button at (229, 127) on button[onclick='addElement()']
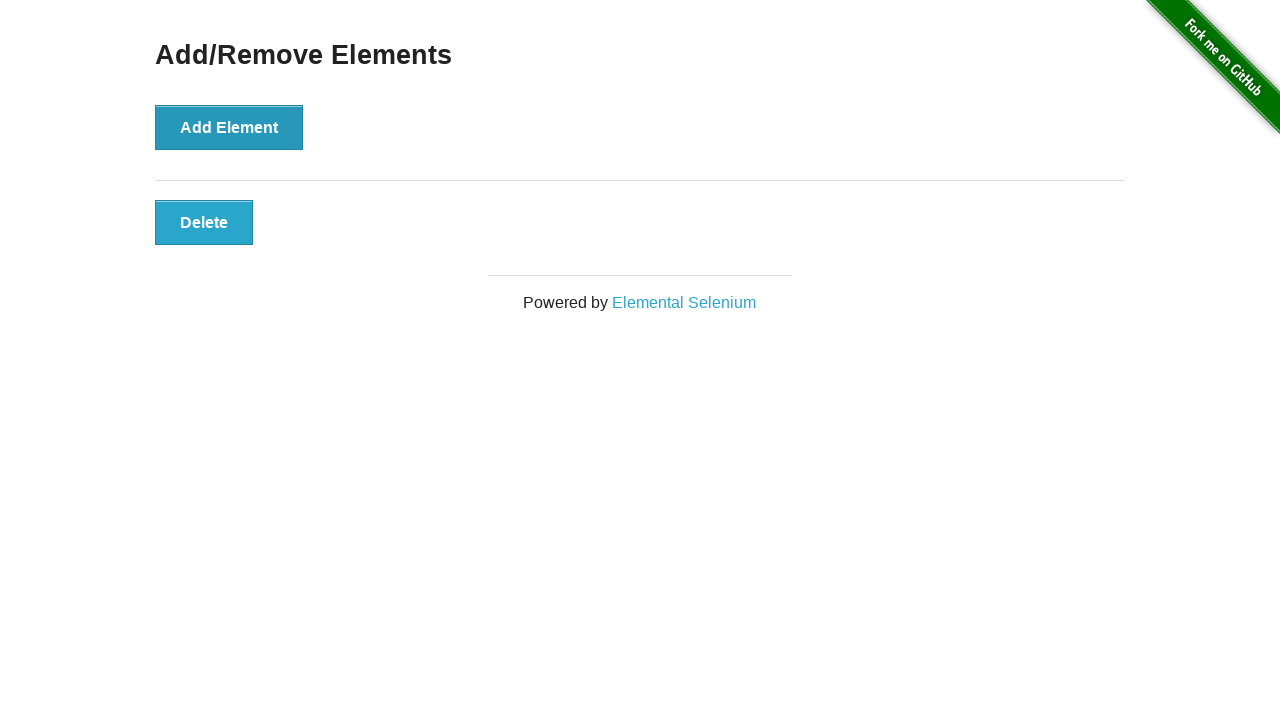

Delete button appeared after clicking Add Element
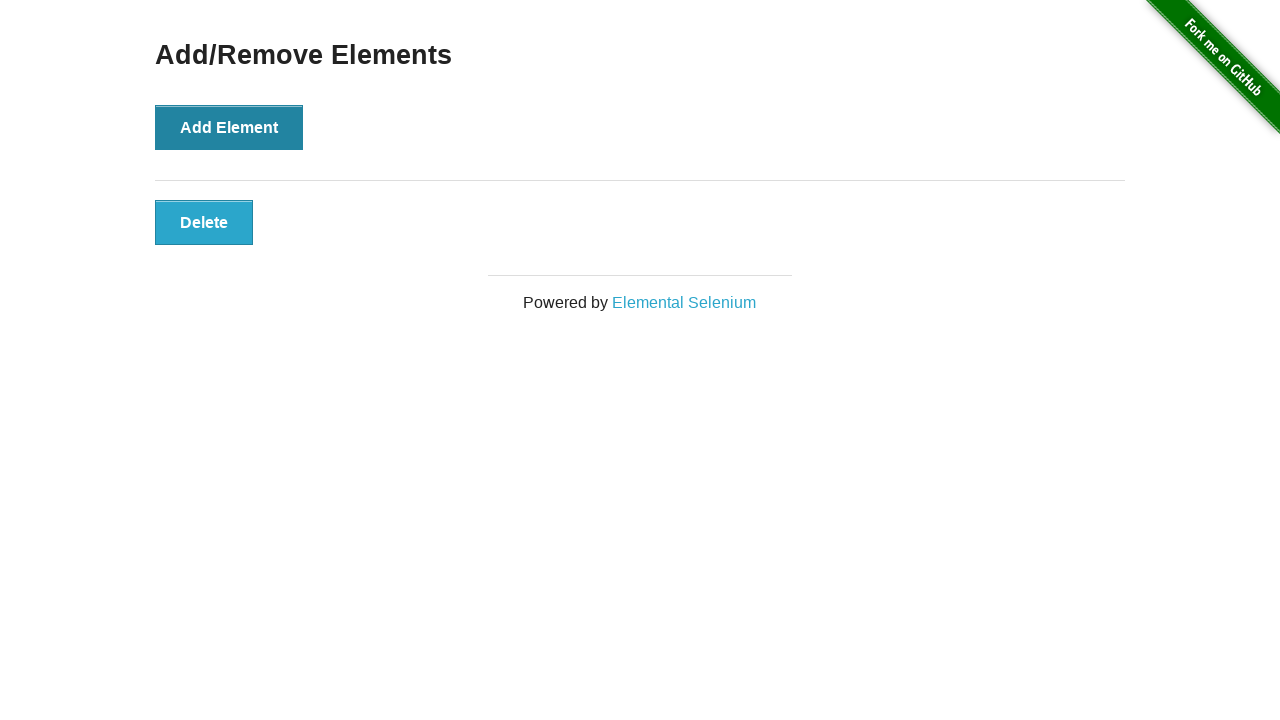

Verified Delete button is visible
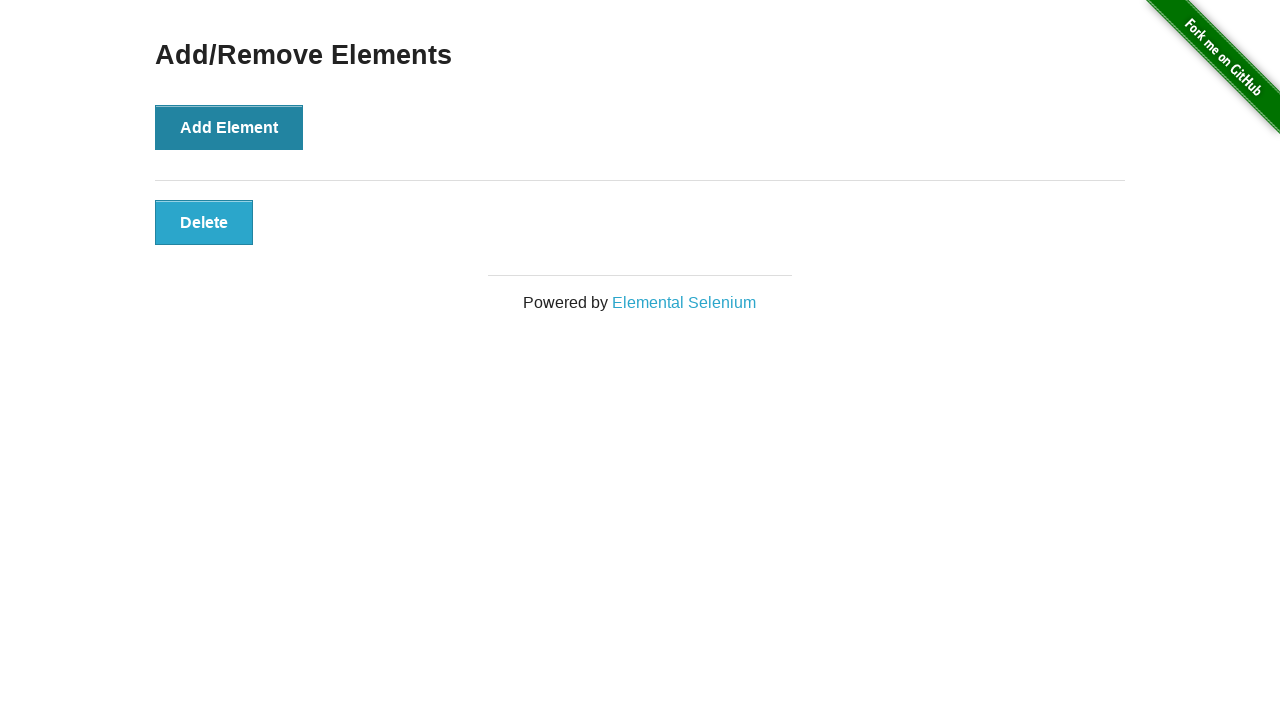

Clicked the Delete button at (204, 222) on button.added-manually
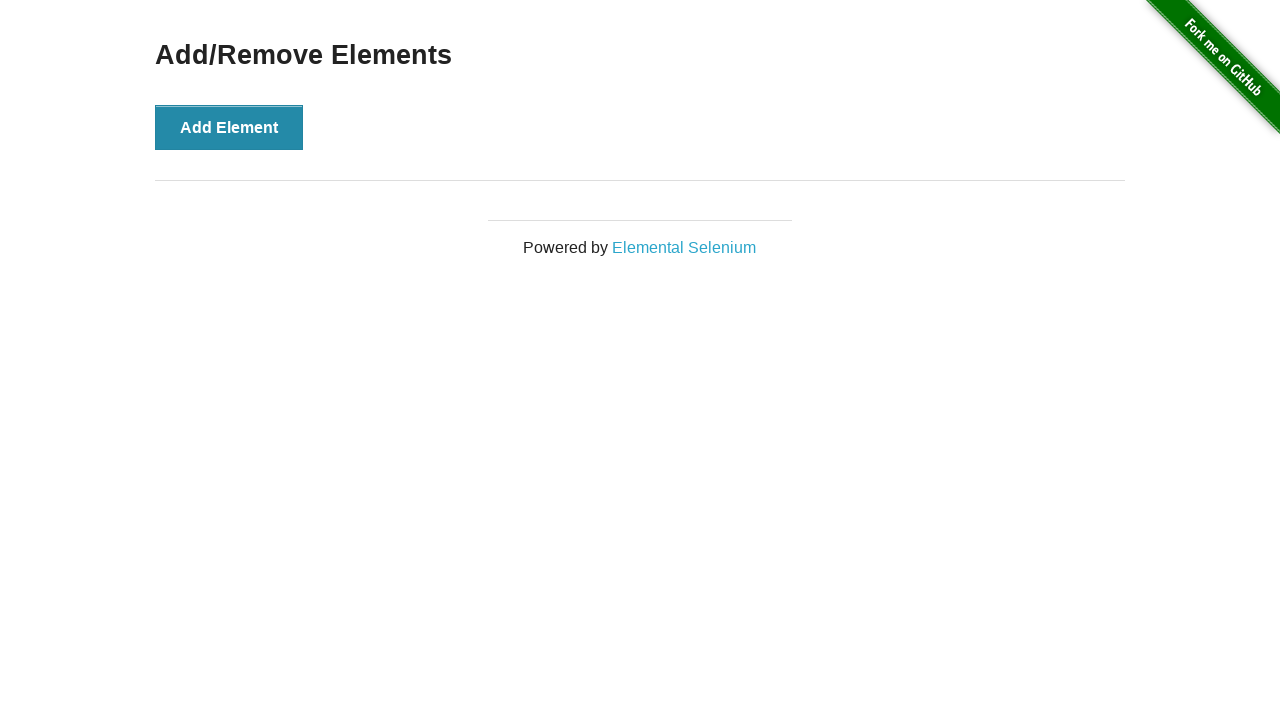

Page heading is still present after deleting element
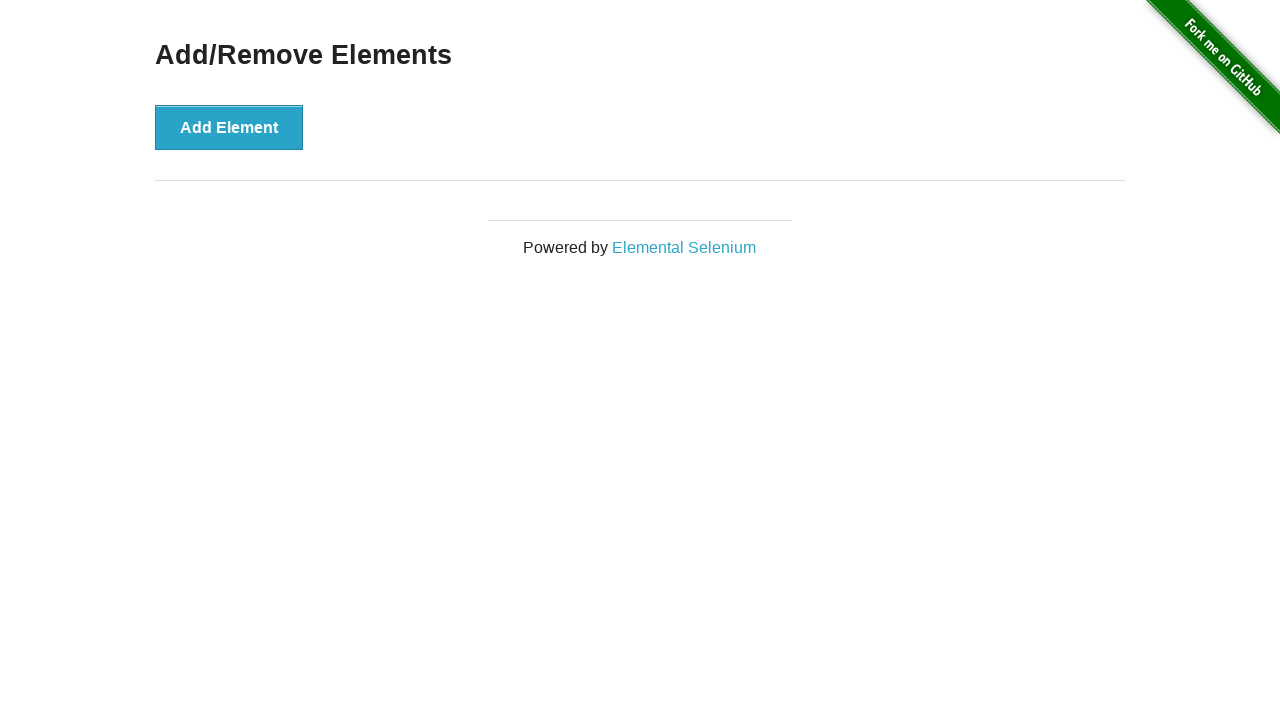

Verified 'Add/Remove Elements' heading is still visible
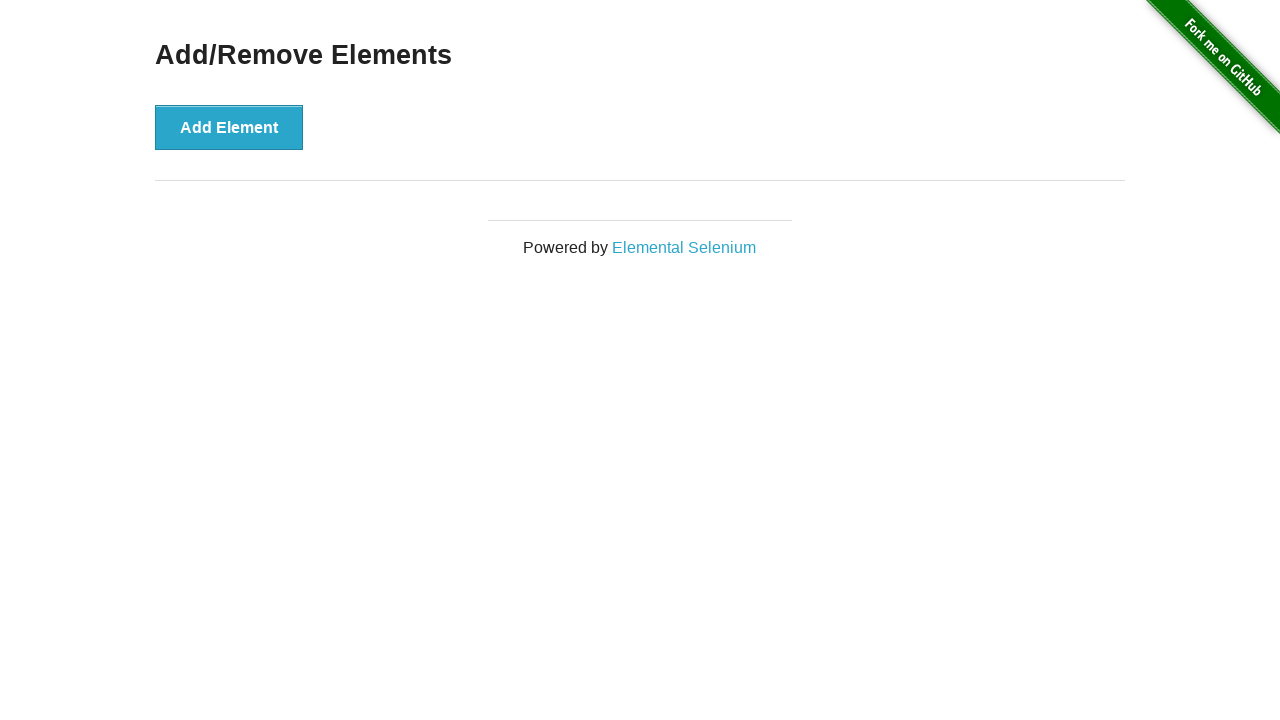

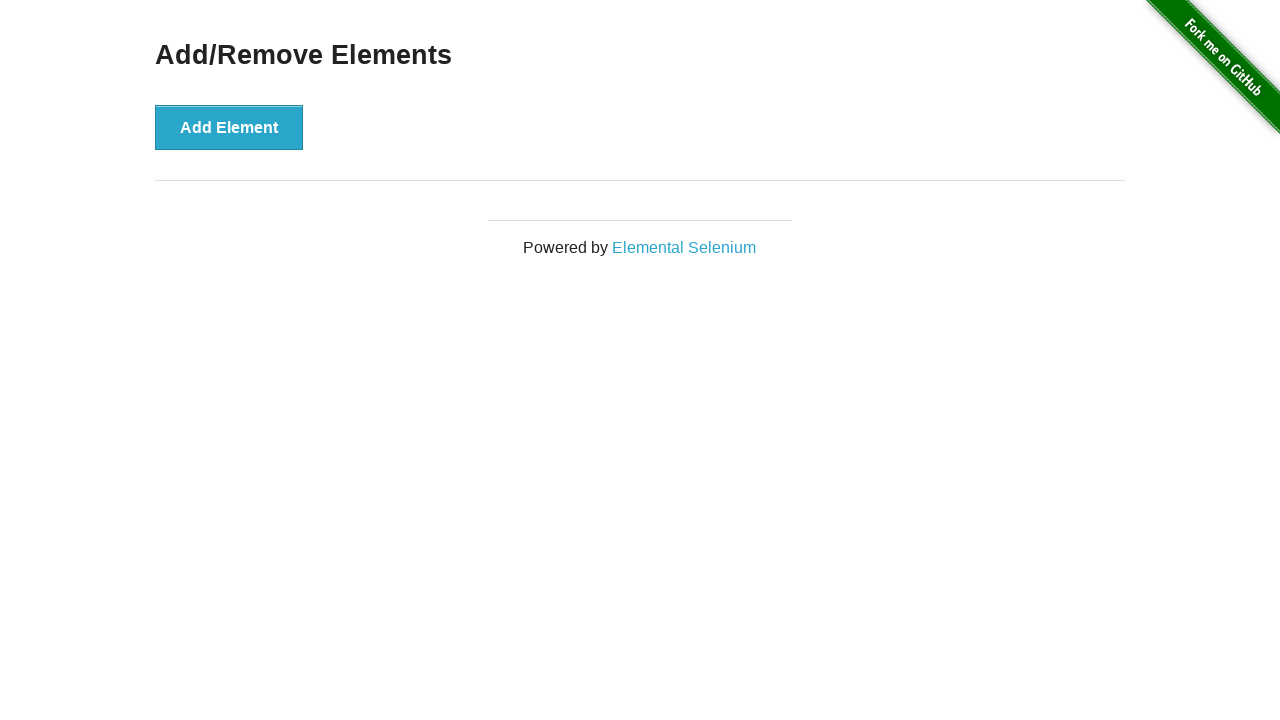